Tests successful user registration by filling all form fields including optional last name field

Starting URL: https://www.sharelane.com/cgi-bin/register.py

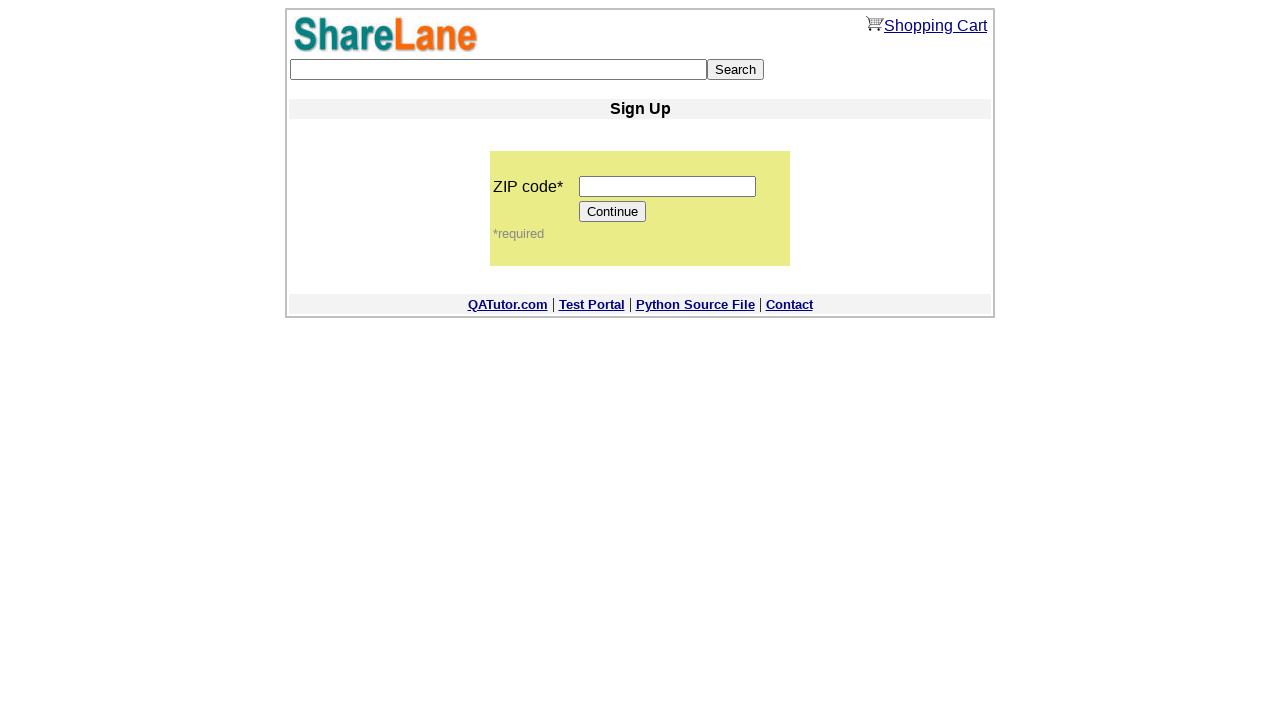

Filled zip code field with '12345' on input[name='zip_code']
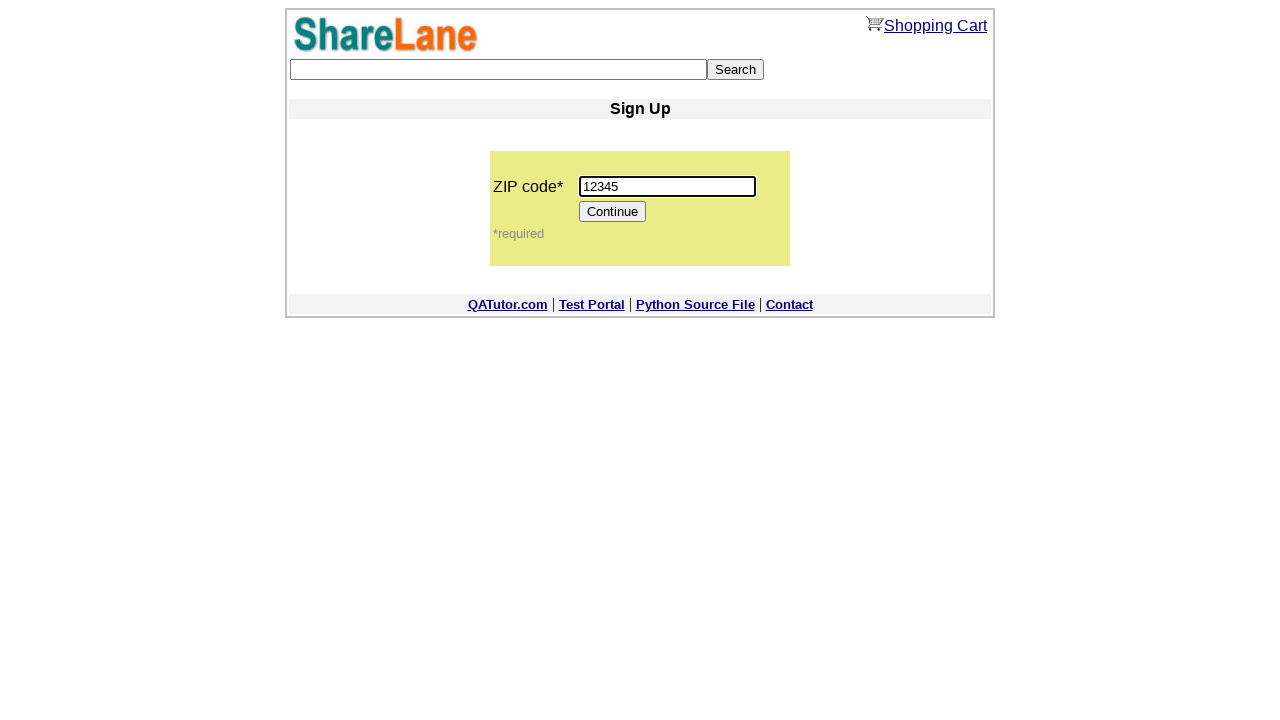

Clicked Continue button to proceed to registration form at (613, 212) on input[value='Continue']
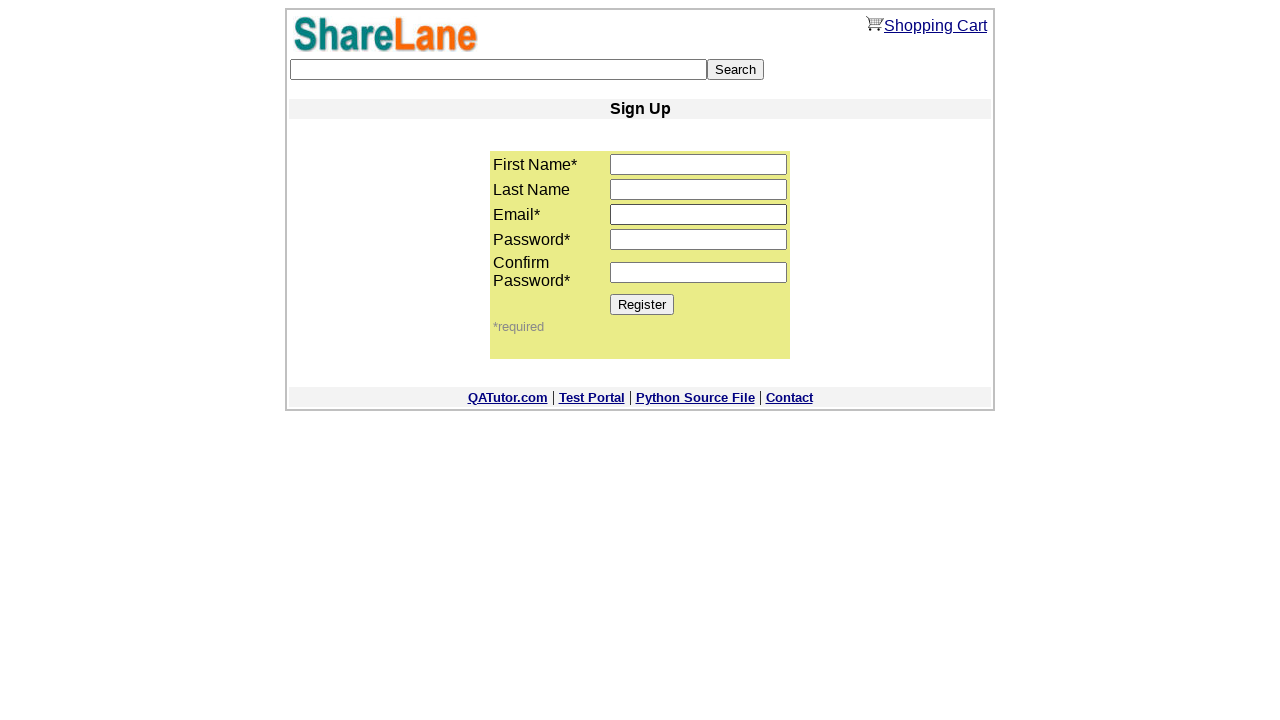

Filled first name field with 'Evgeniy' on input[name='first_name']
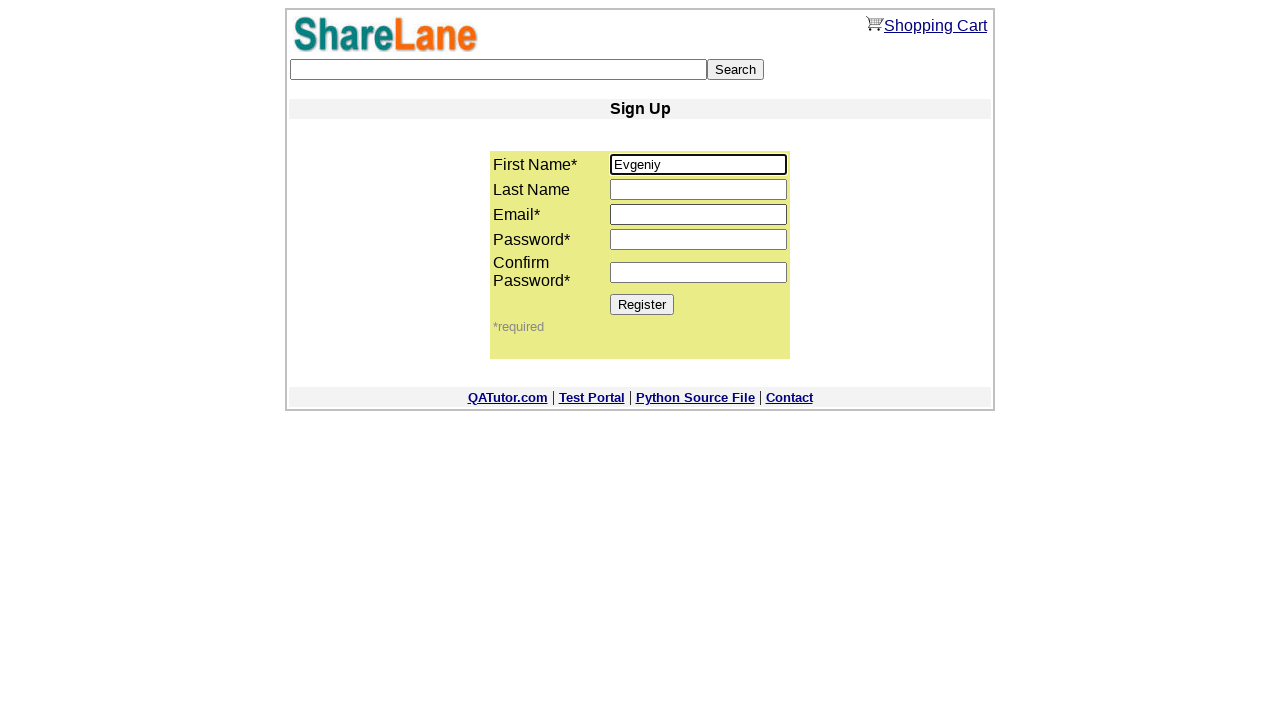

Filled last name field with 'Test' on input[name='last_name']
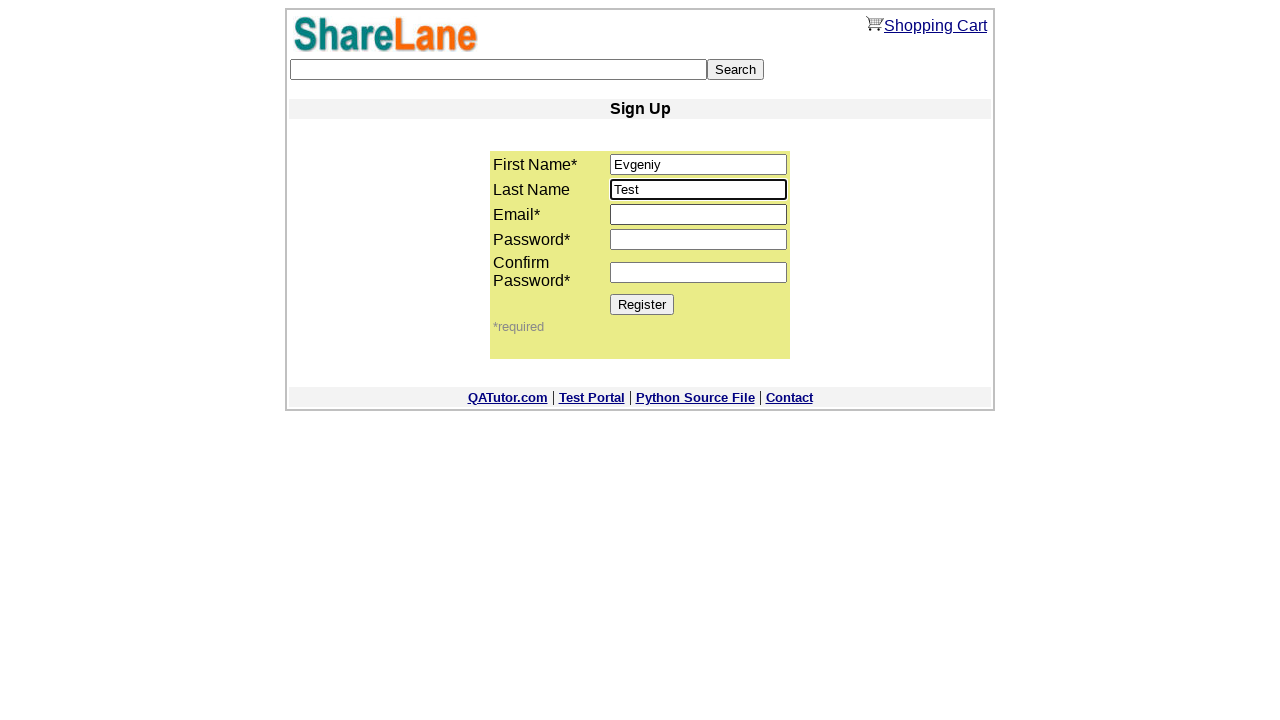

Filled email field with 'test123@mail.ru' on input[name='email']
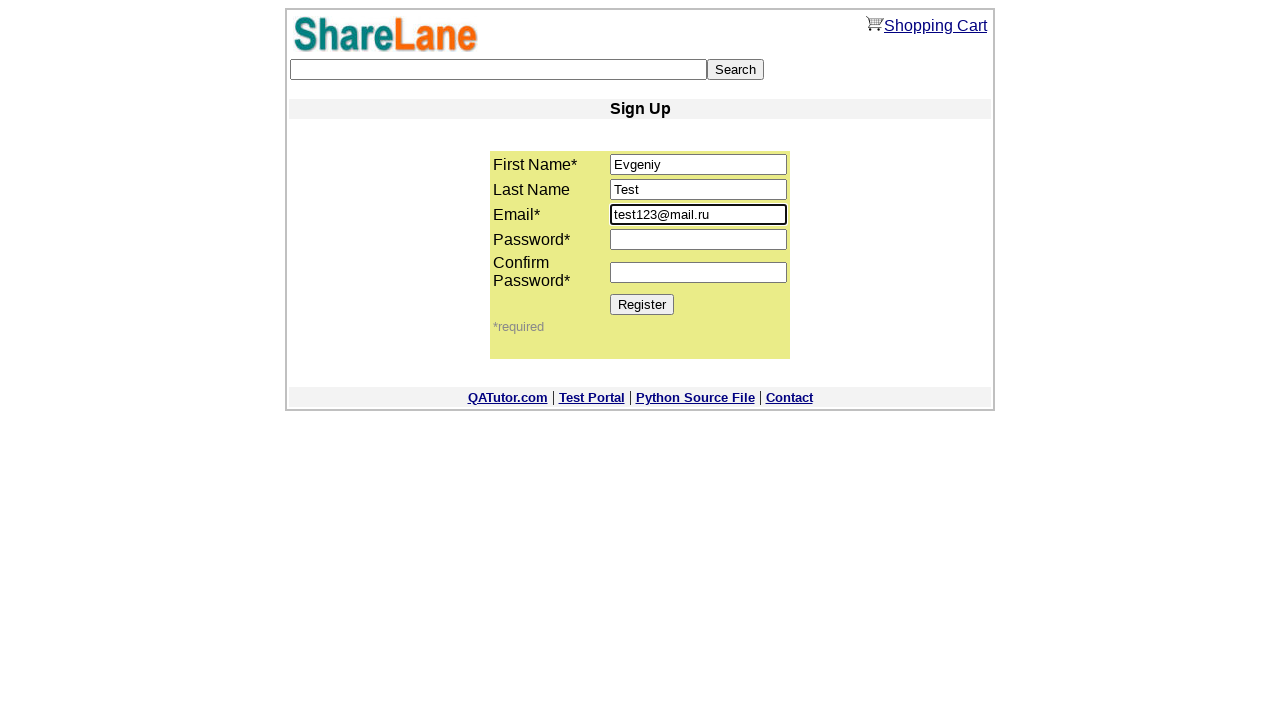

Filled password field with '1111' on input[name='password1']
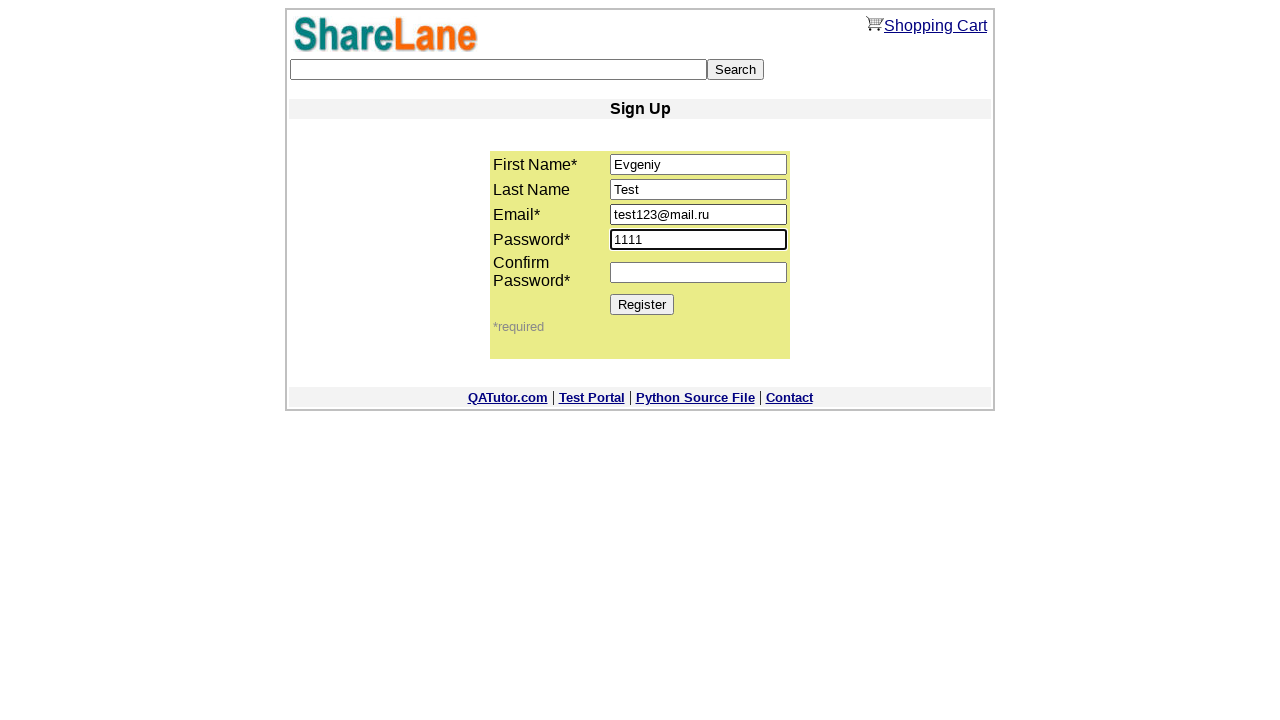

Filled password confirmation field with '1111' on input[name='password2']
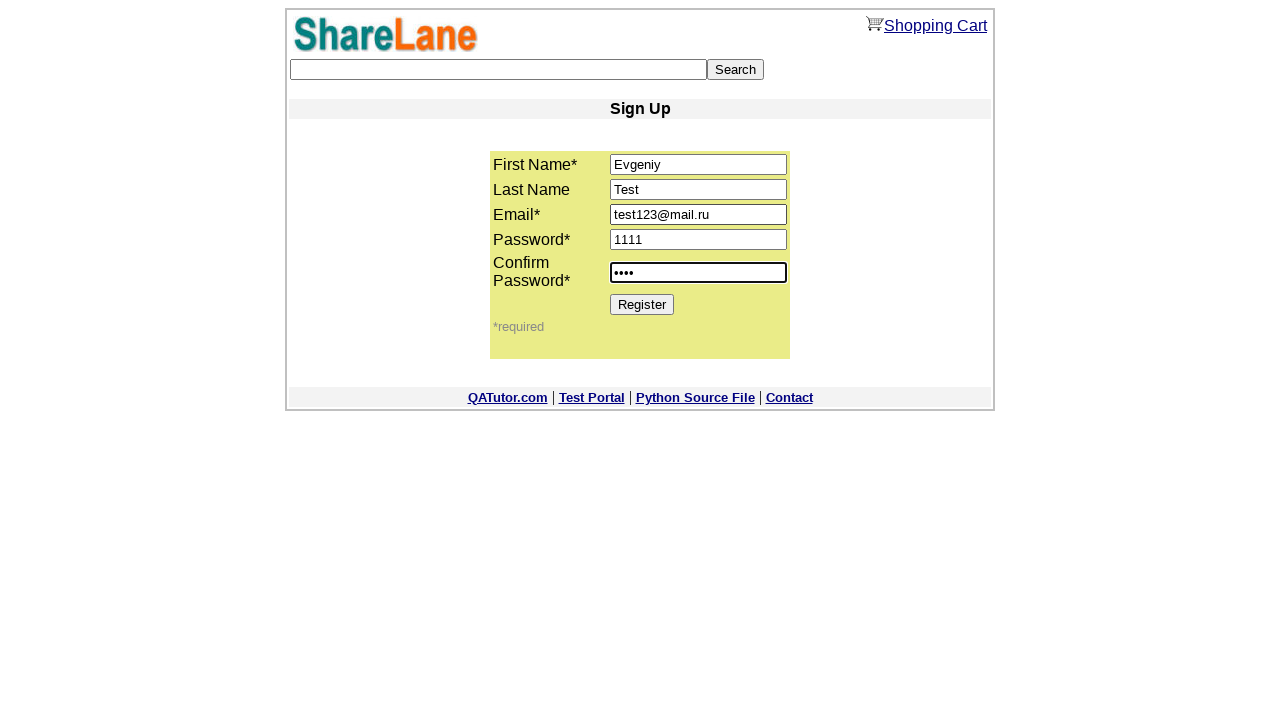

Clicked Register button to submit registration form at (642, 304) on input[value='Register']
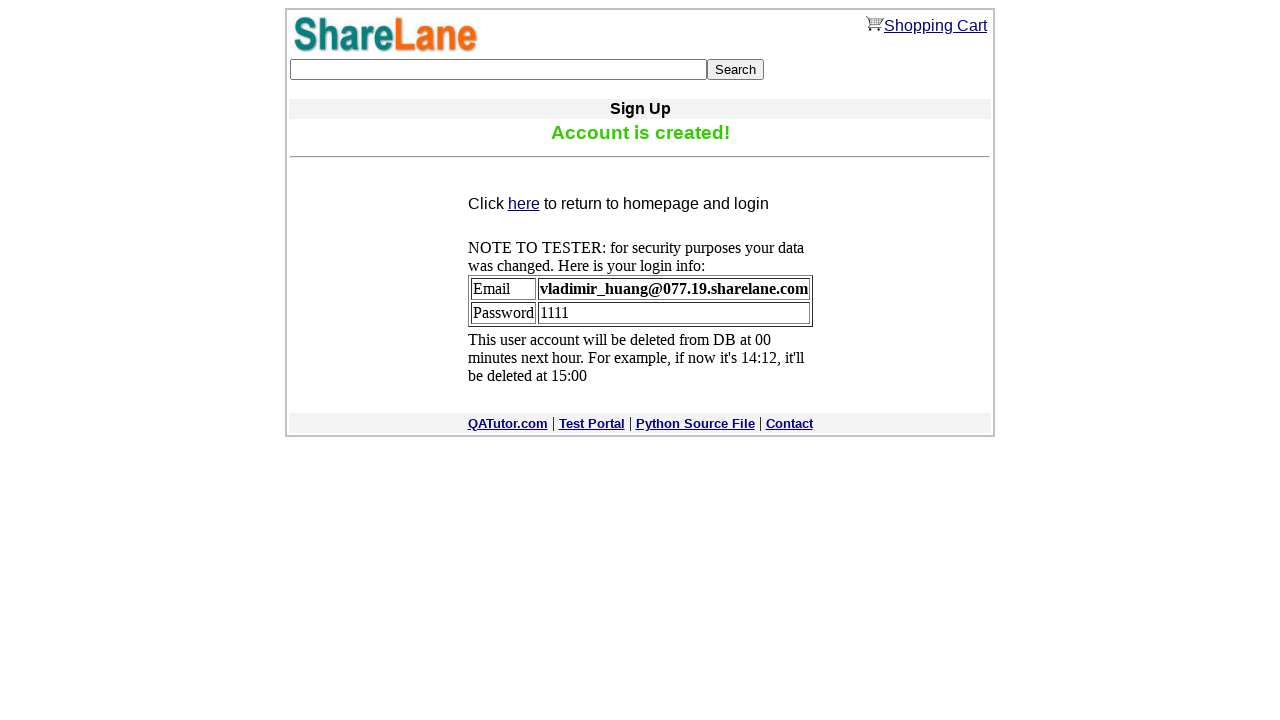

Verified success confirmation message appeared
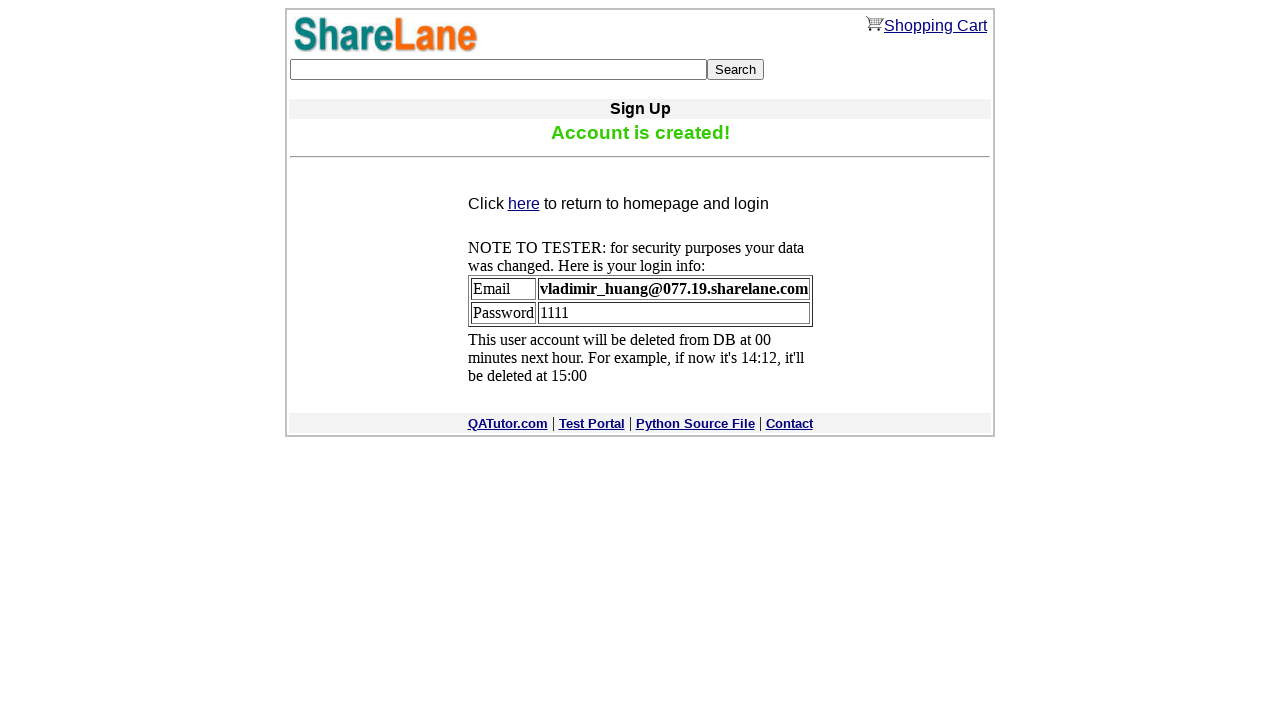

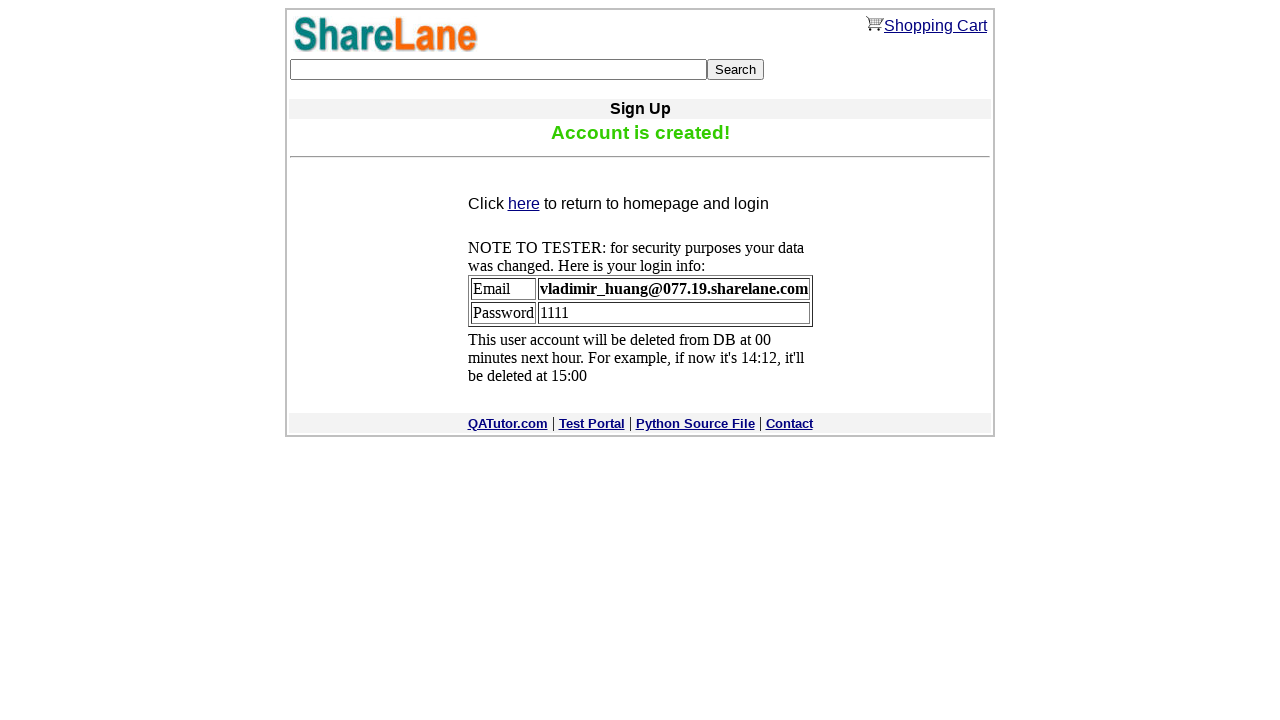